Navigates through the Green API documentation site by clicking through the menu links: Documentation API, Sending, and Send Text.

Starting URL: https://green-api.com/docs/

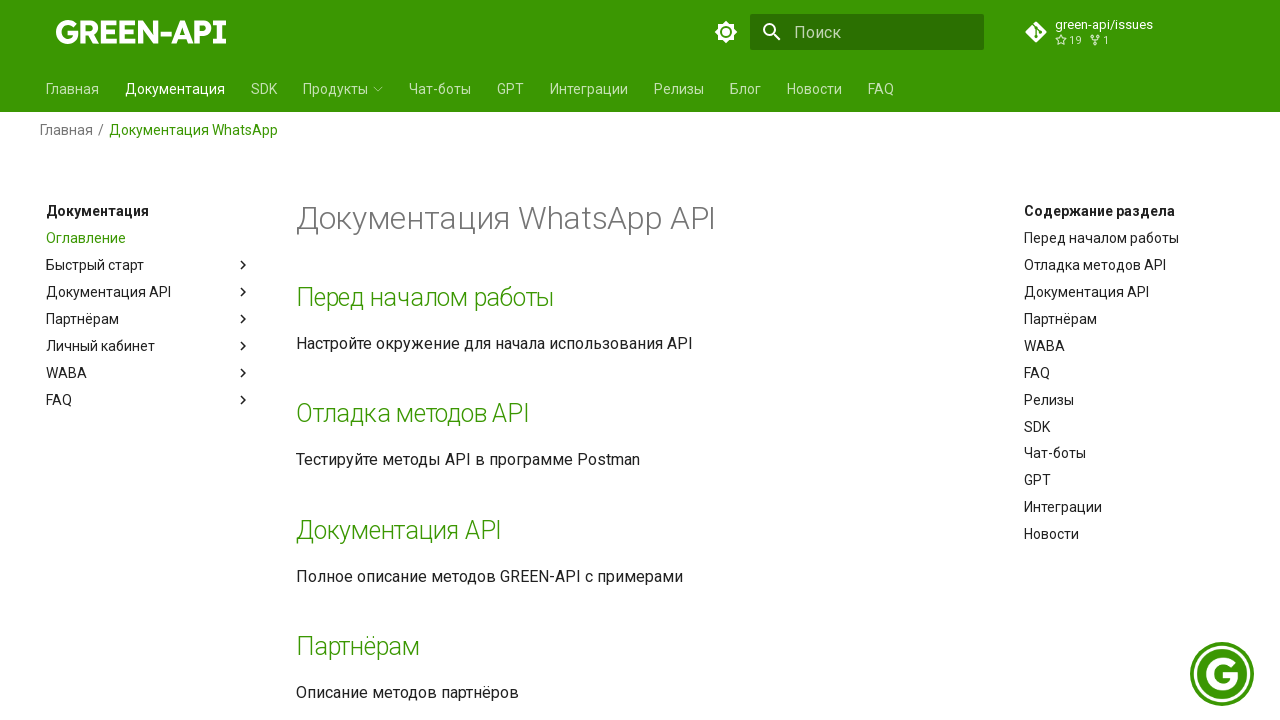

Waited for 'Документация API' link to load
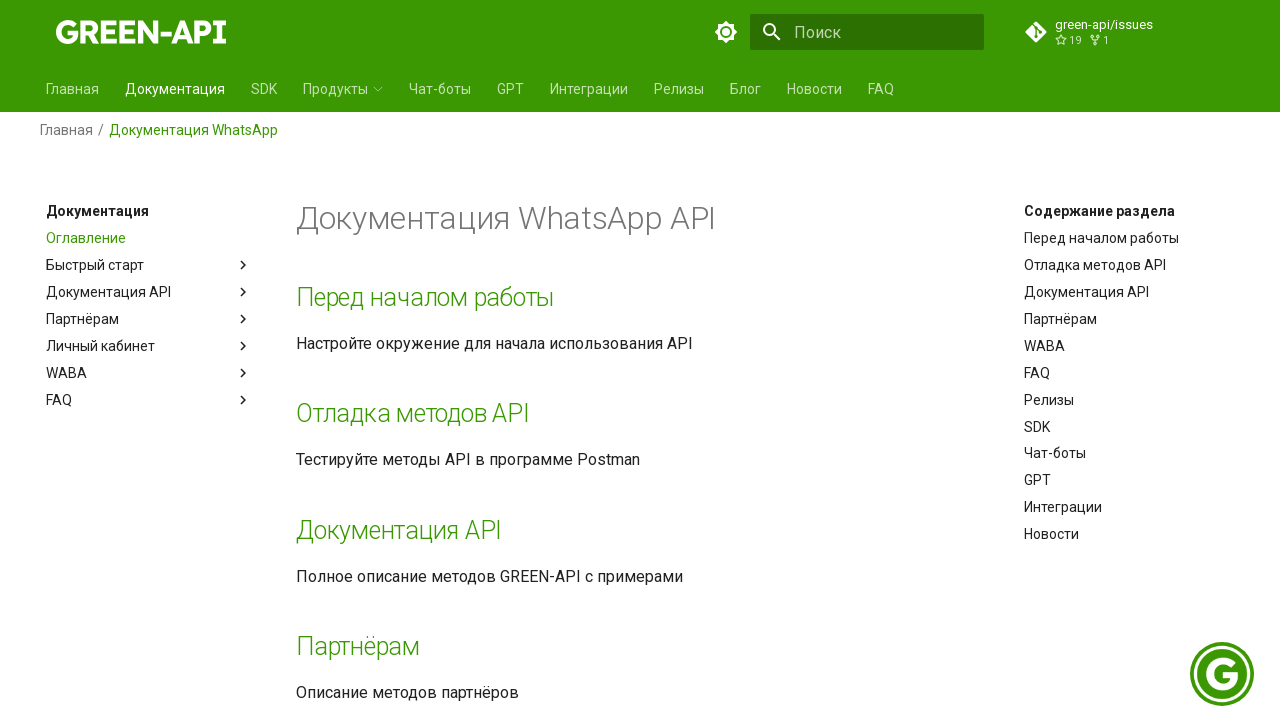

Clicked on 'Документация API' link at (399, 530) on xpath=//a[text()='Документация API']
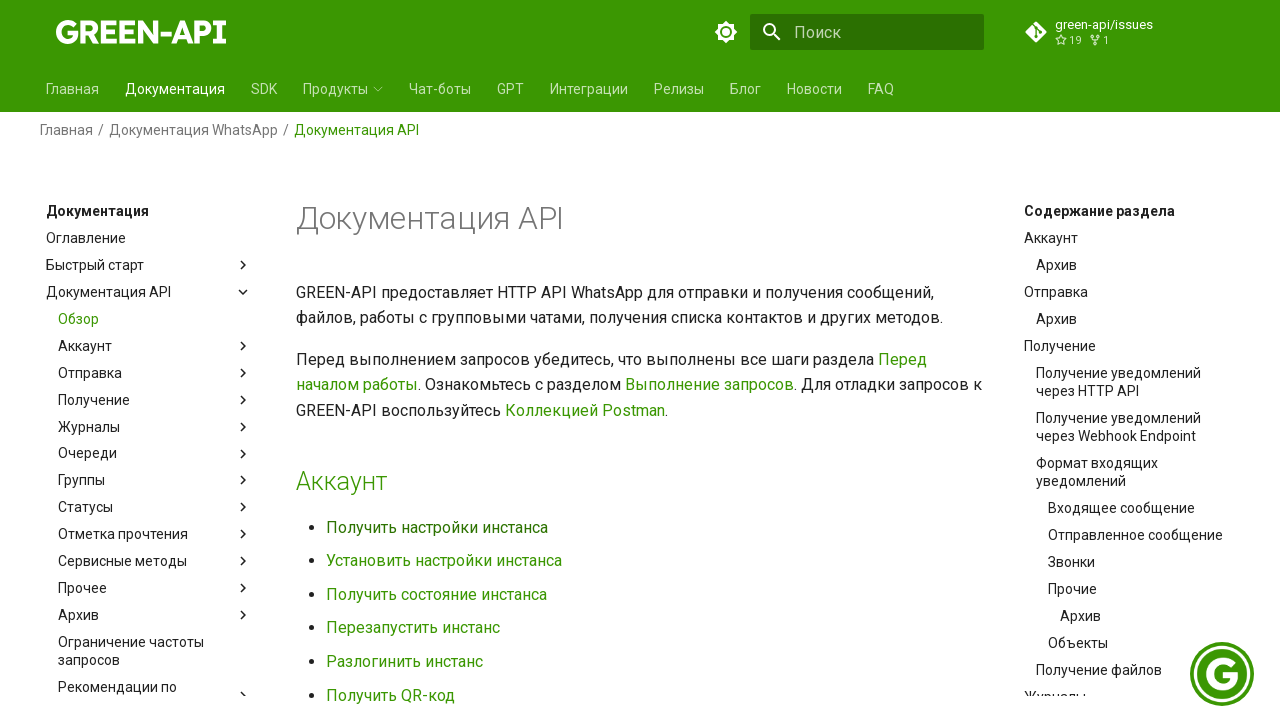

Waited for 'Отправка' link to load
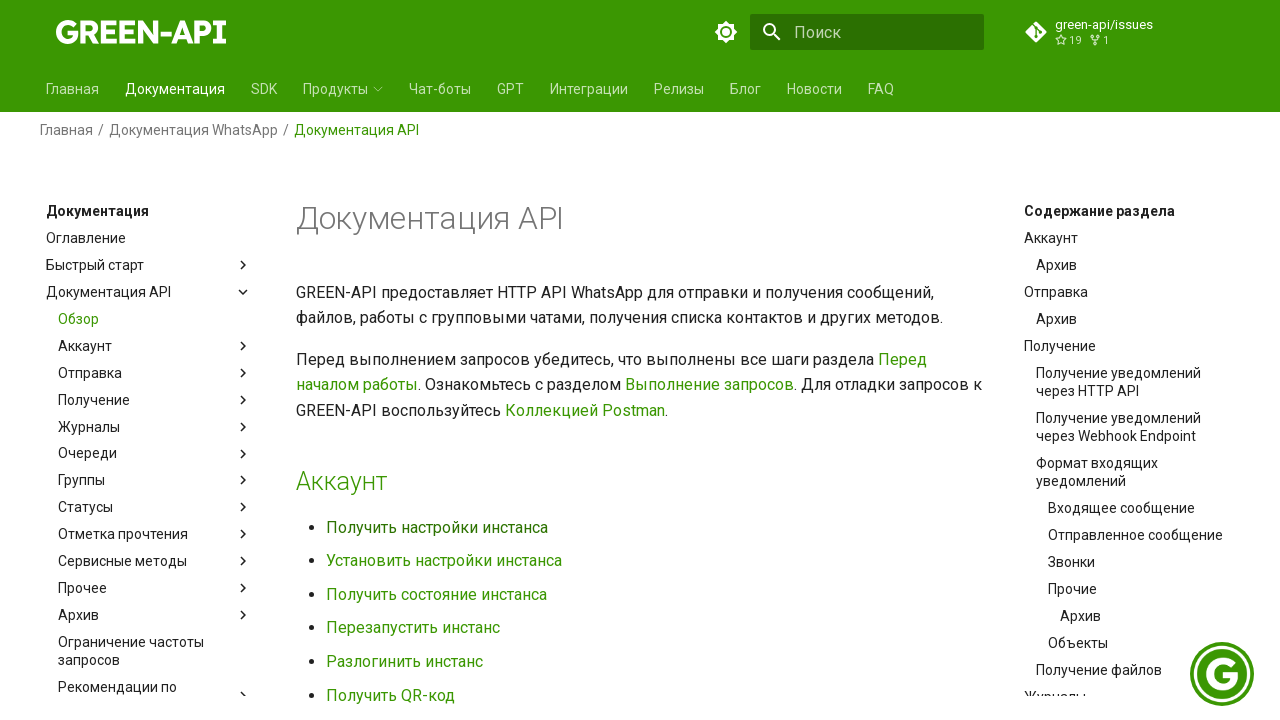

Clicked on 'Отправка' link at (350, 360) on xpath=//a[text()='Отправка']
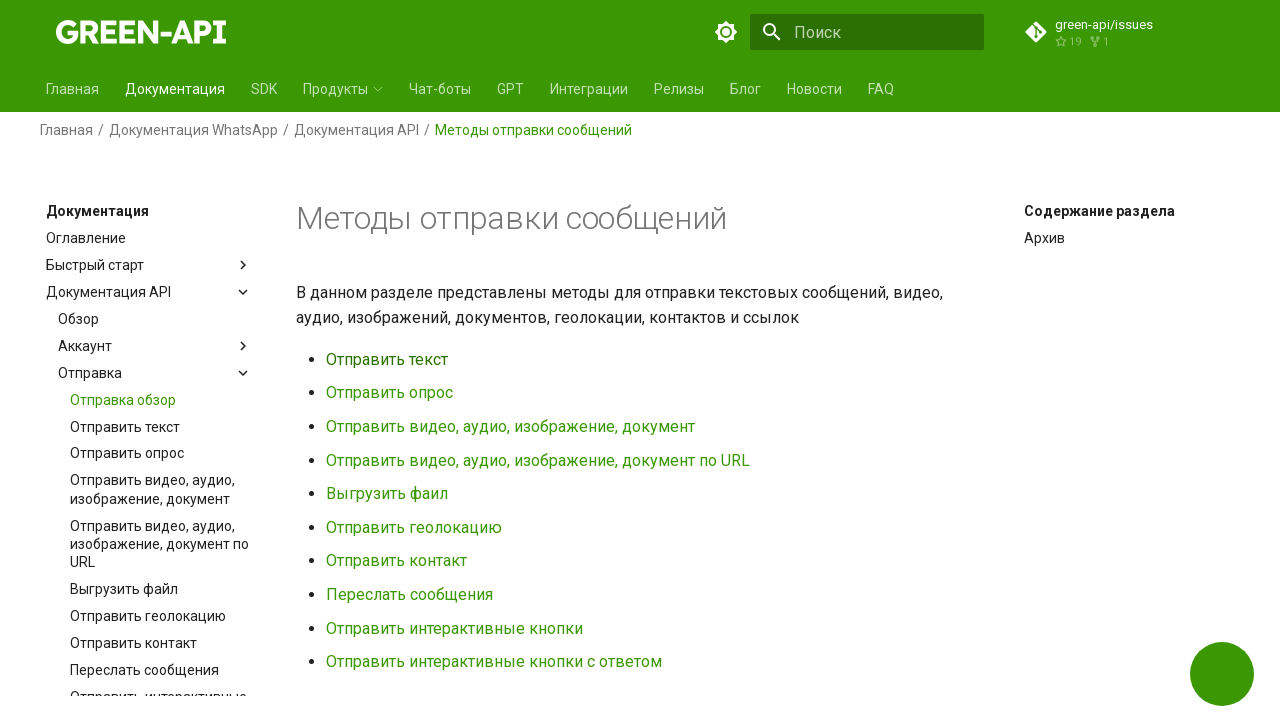

Waited for 'Отправить текст' link to load
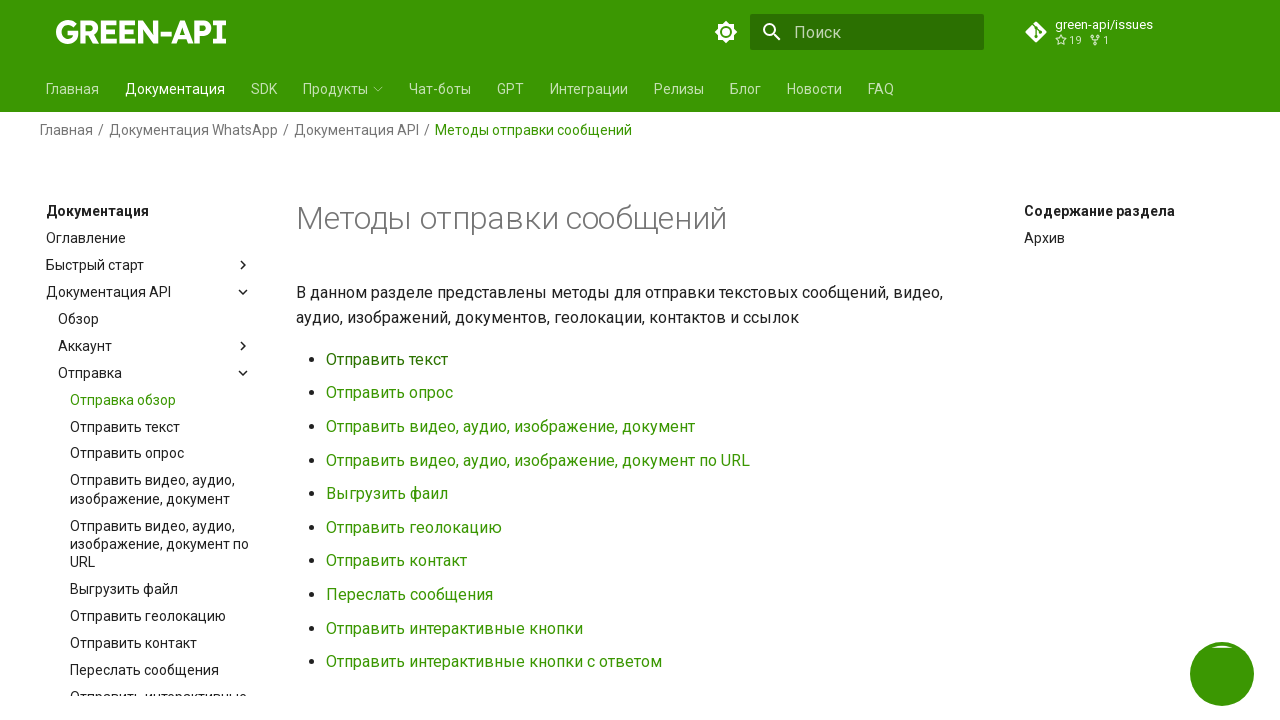

Clicked on 'Отправить текст' link at (387, 359) on xpath=//a[text()='Отправить текст']
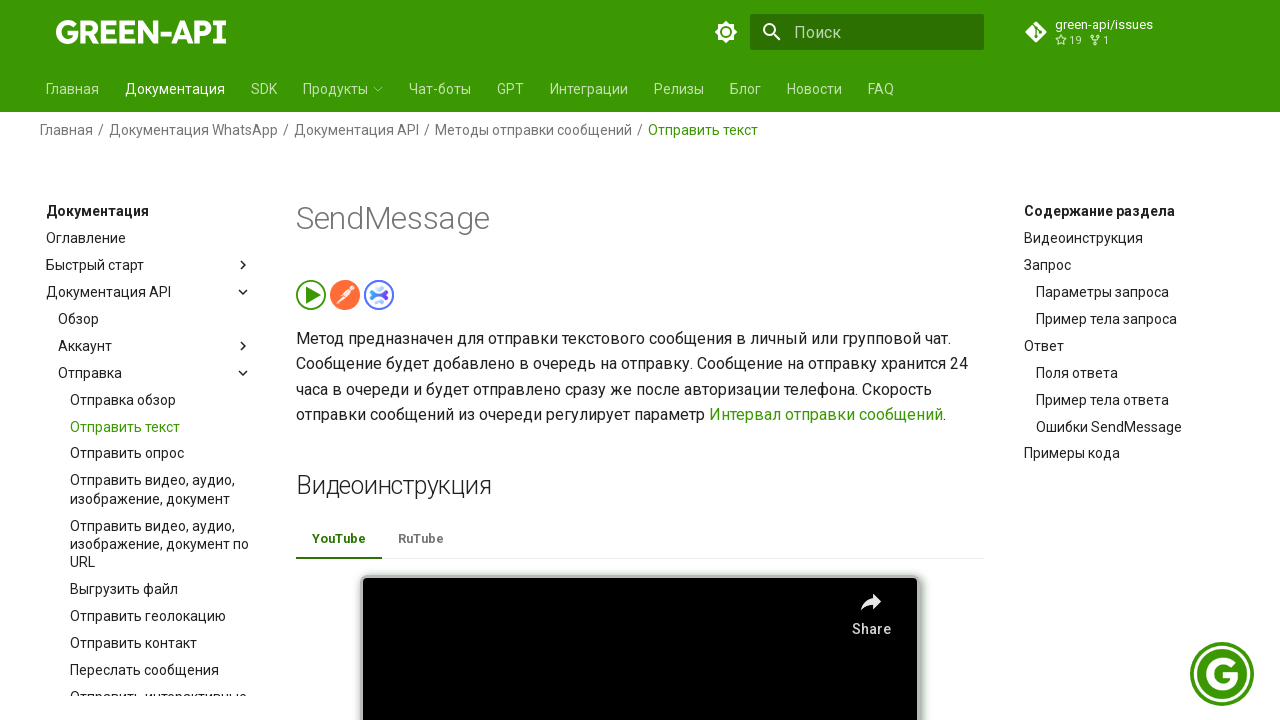

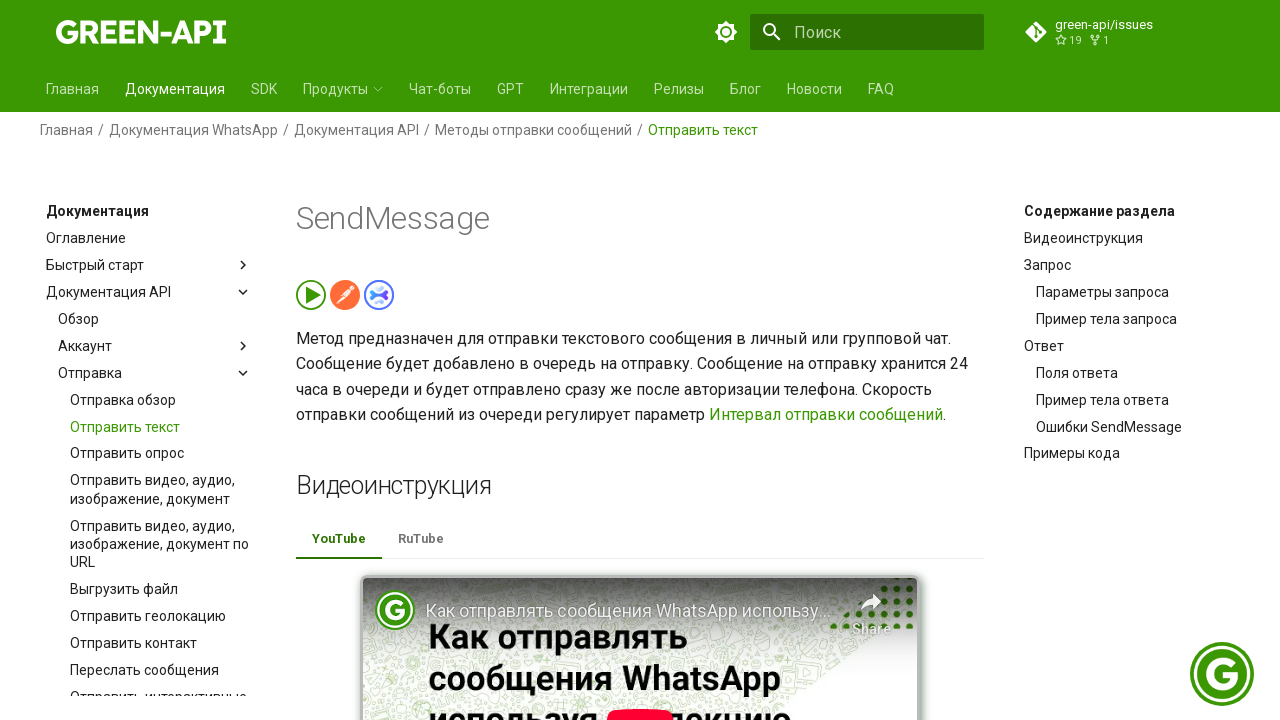